Tests window switching functionality by opening a new window, interacting with it, and switching back to the parent window

Starting URL: https://www.letskodeit.com/practice

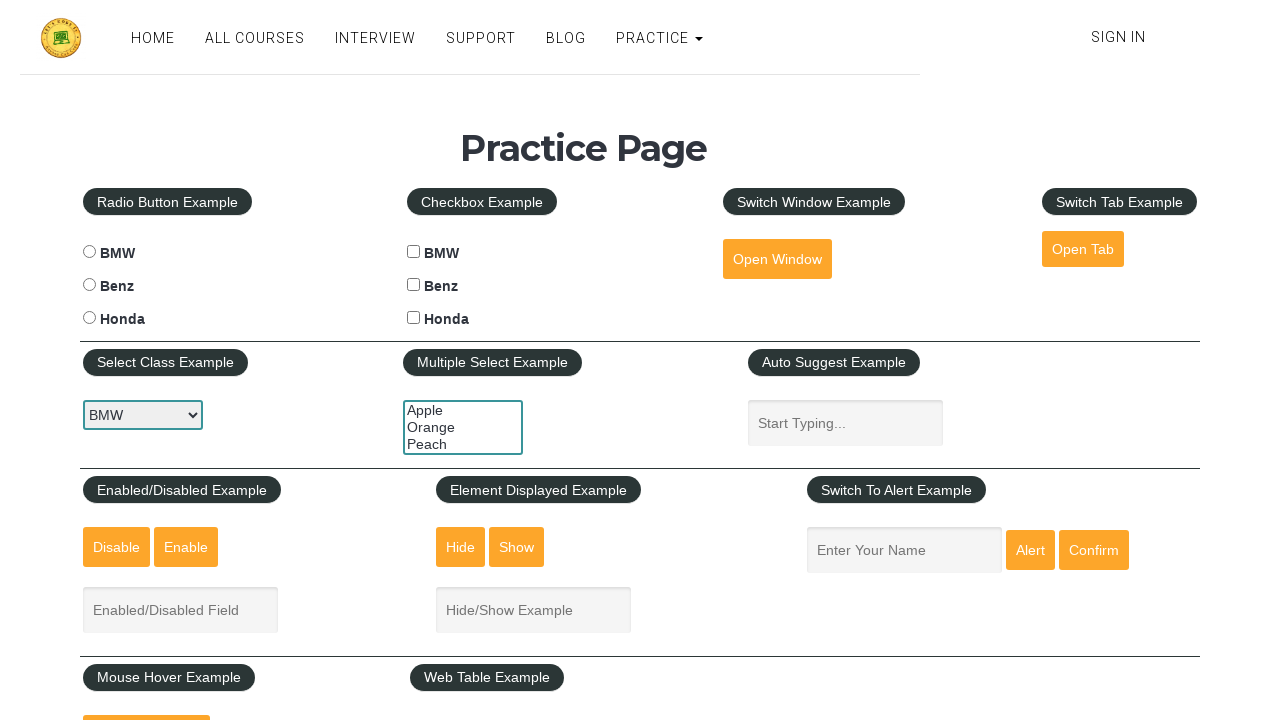

Stored parent page reference
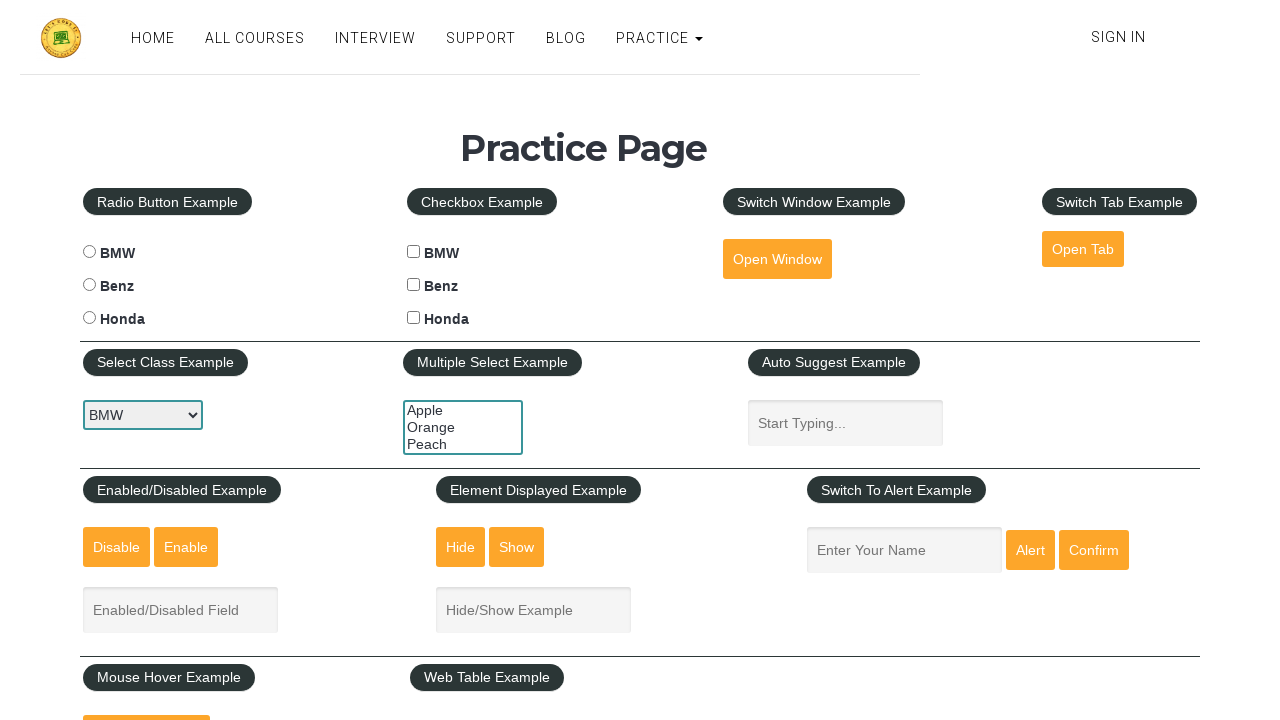

Clicked button to open new window at (777, 259) on #openwindow
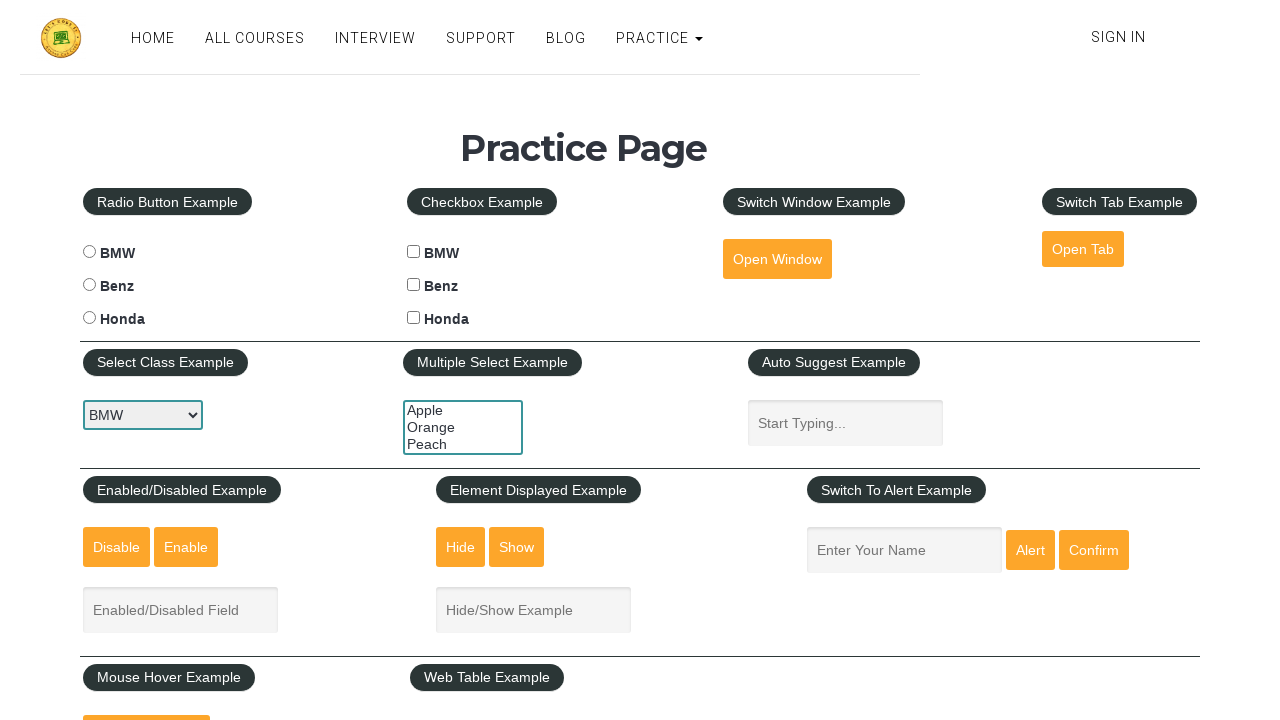

New window/popup opened successfully
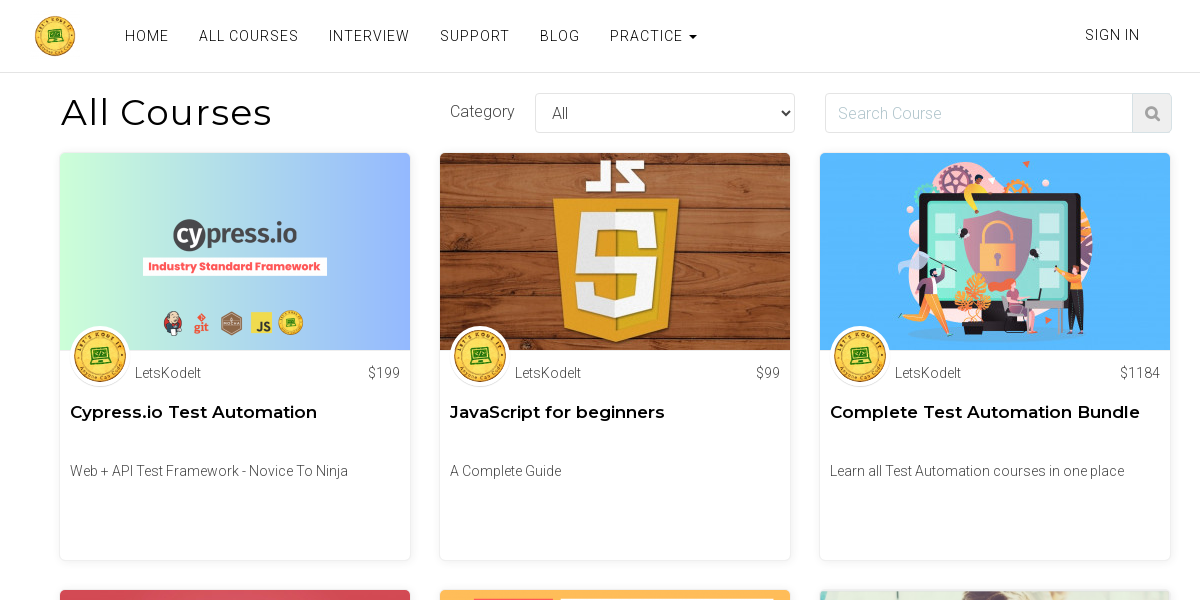

New window page loaded completely
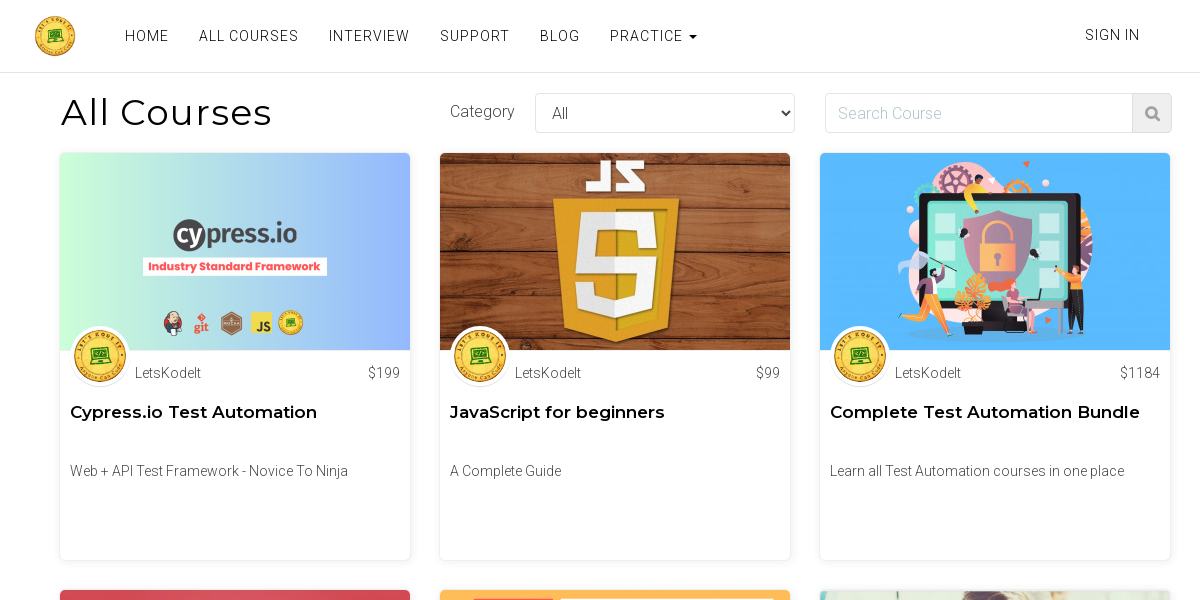

Filled search field in new window with 'test search query' on xpath=/html/body/div[1]/div[2]/div/div/div/div/div/div[2]/div[2]/form/div/input
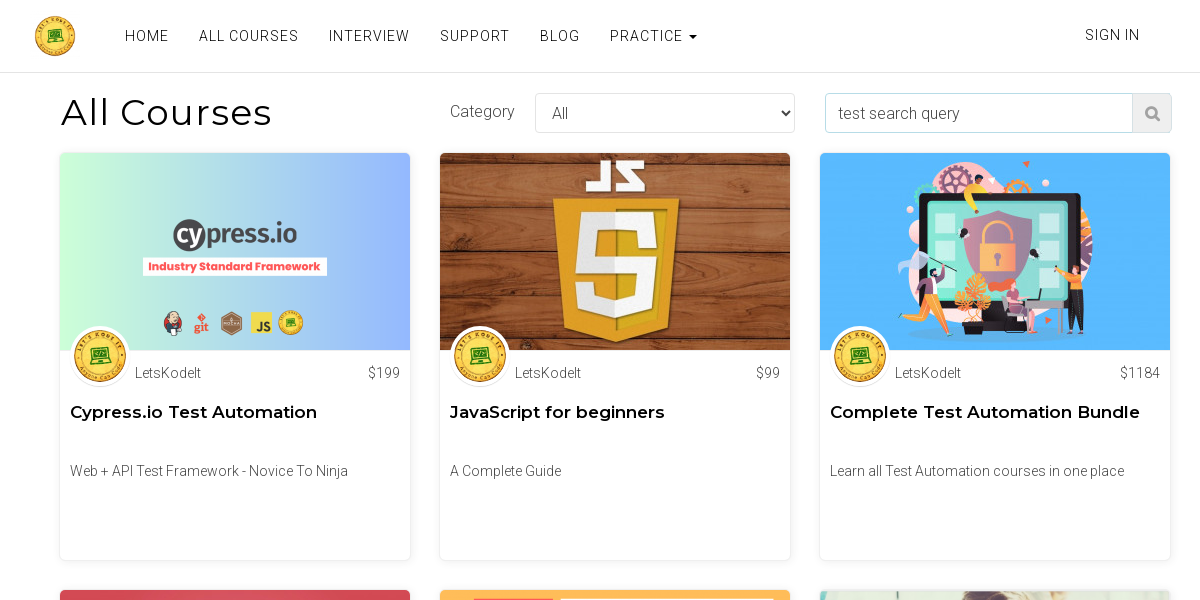

Closed new window/popup
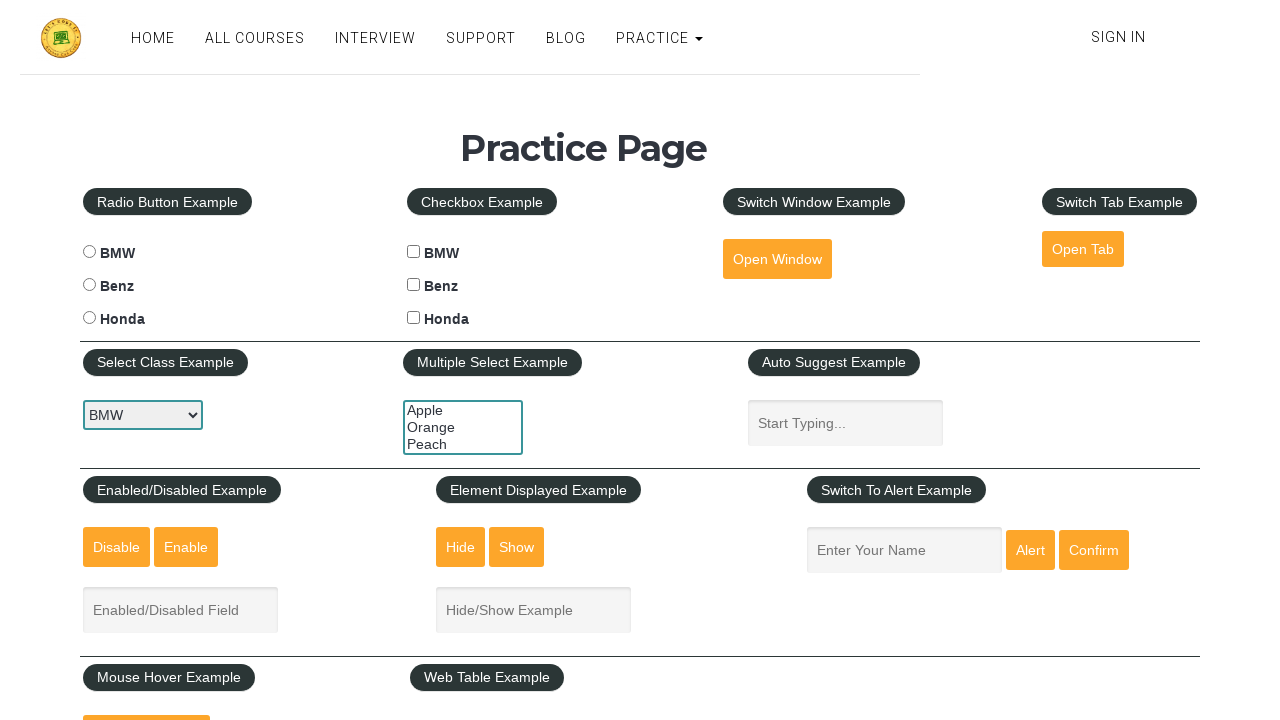

Parent window remains active after new window closed
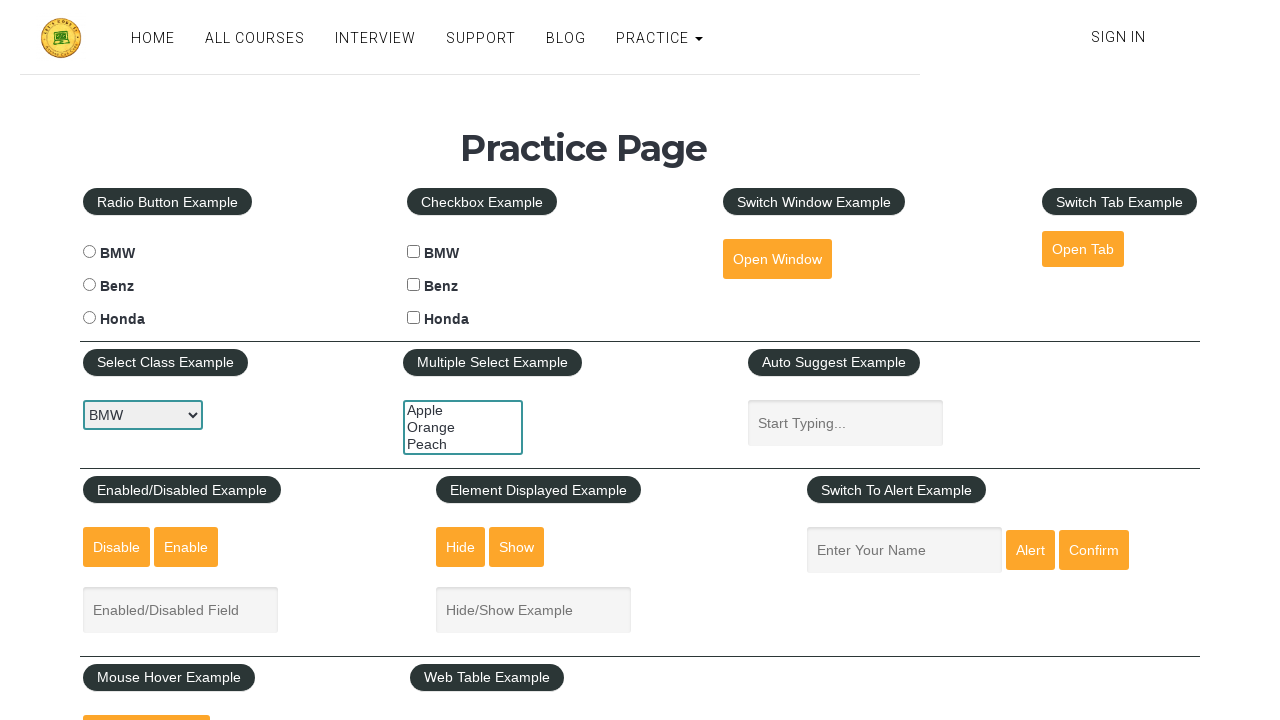

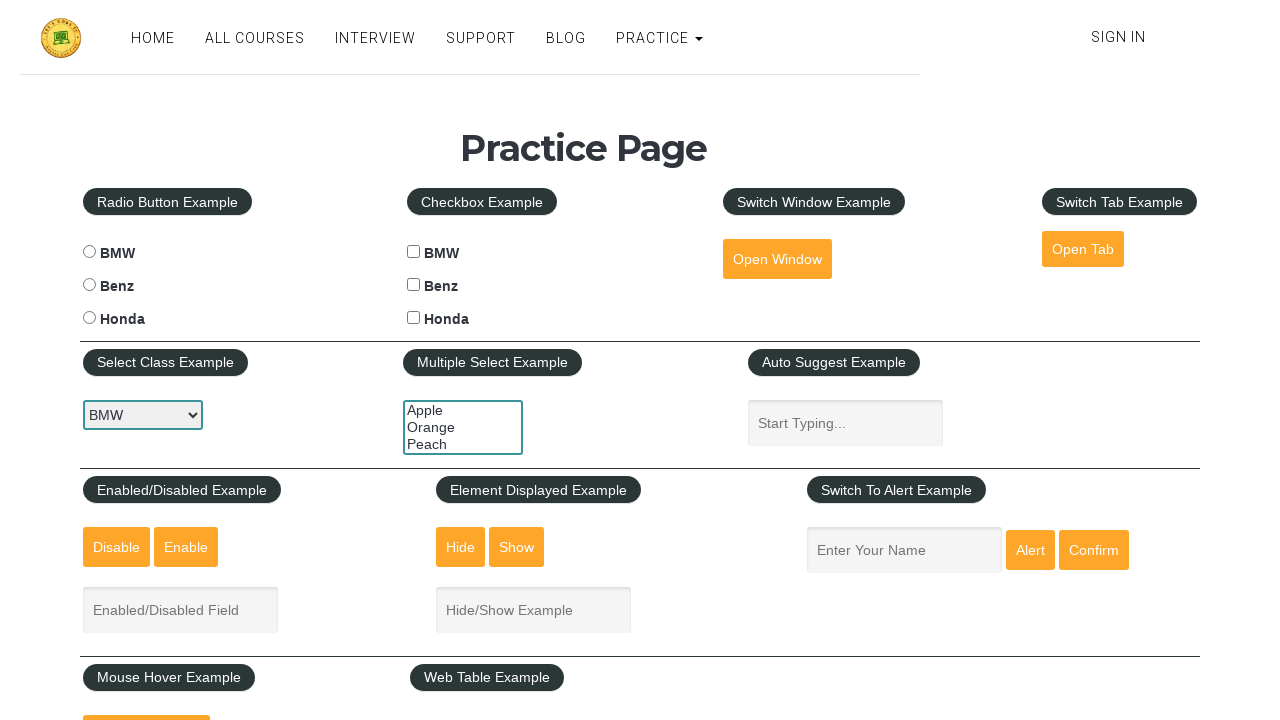